Tests browser navigation commands by navigating between two URLs, using back/forward navigation, and refreshing the page

Starting URL: https://demo.nopcommerce.com/

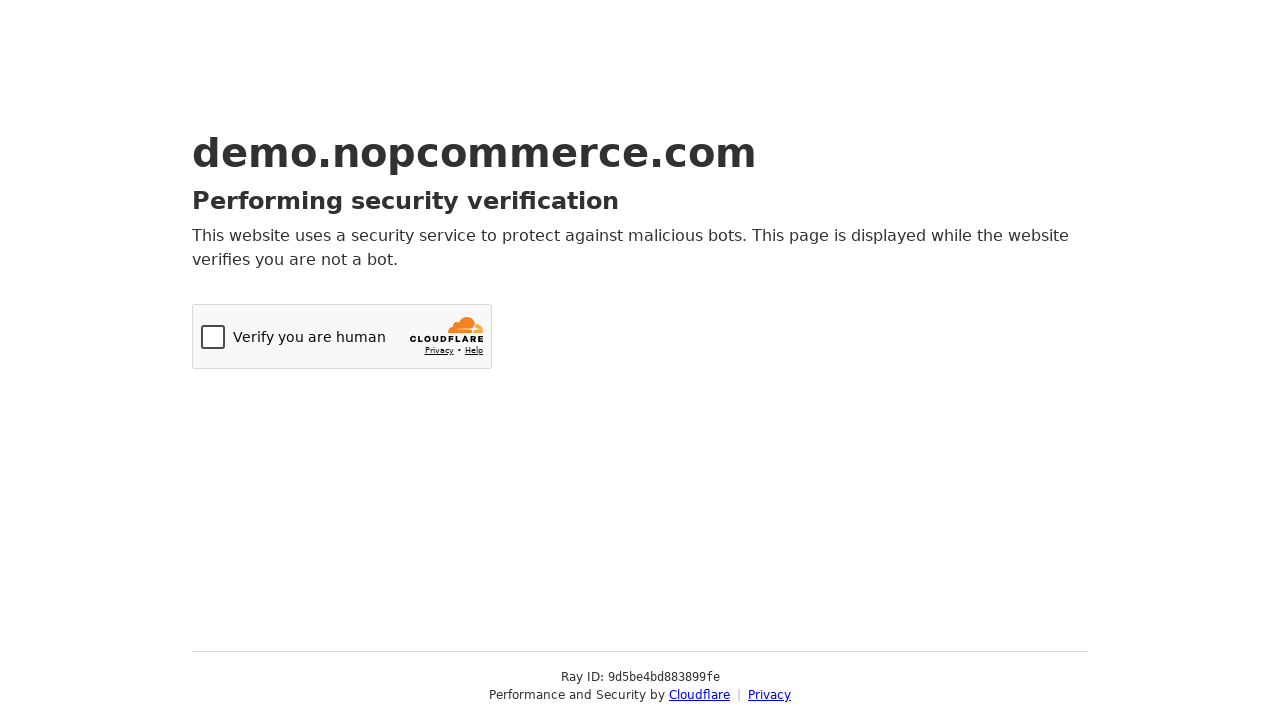

Navigated to OrangeHRM login page
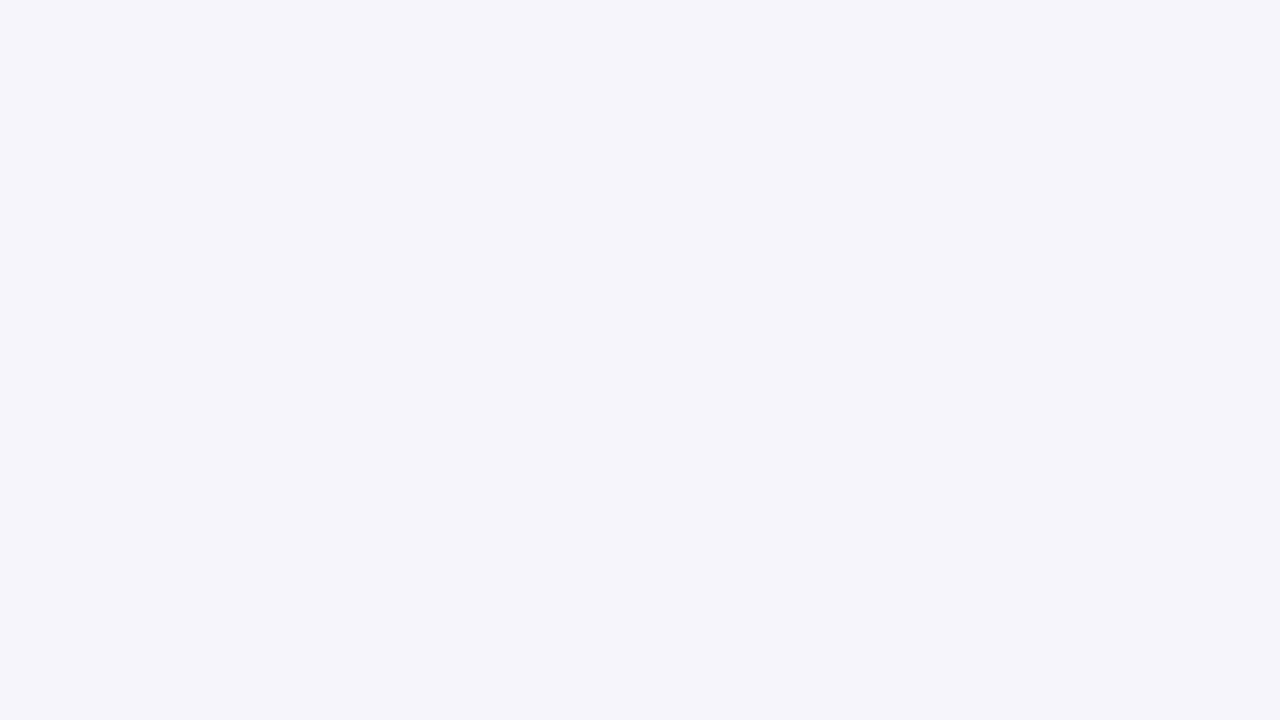

Navigated back to previous page (nopcommerce)
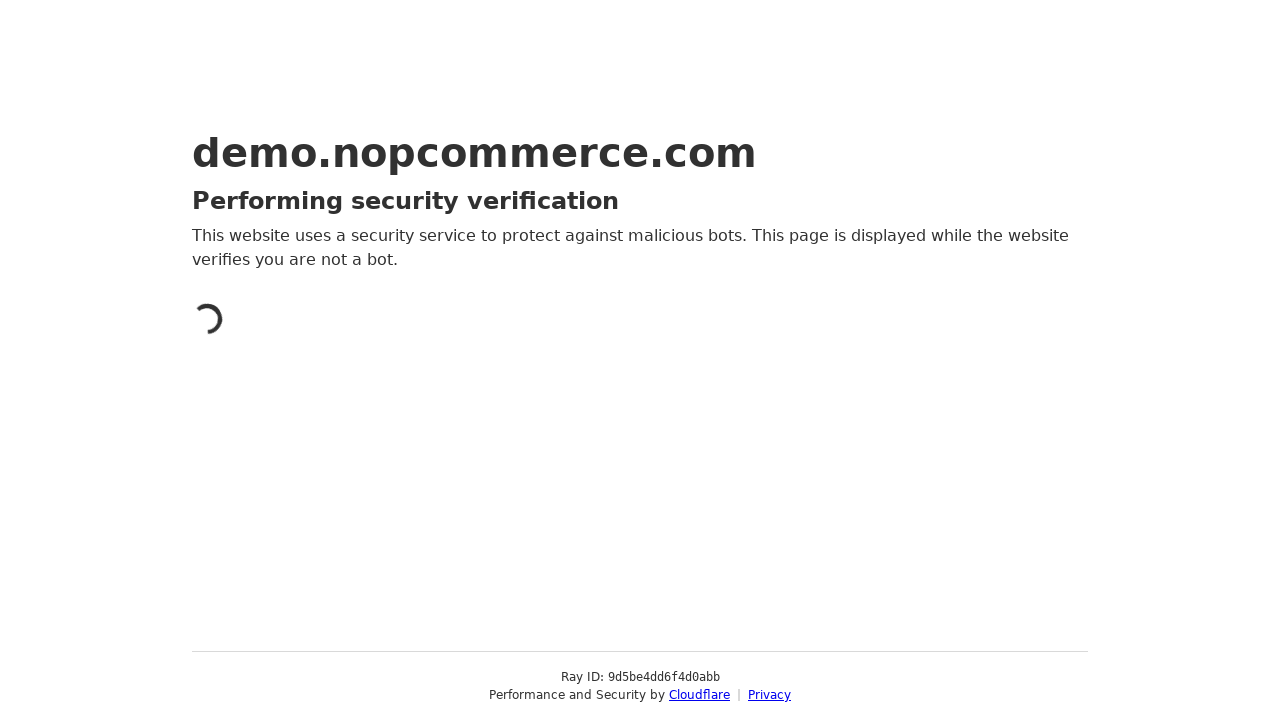

Verified we're back at nopcommerce demo page
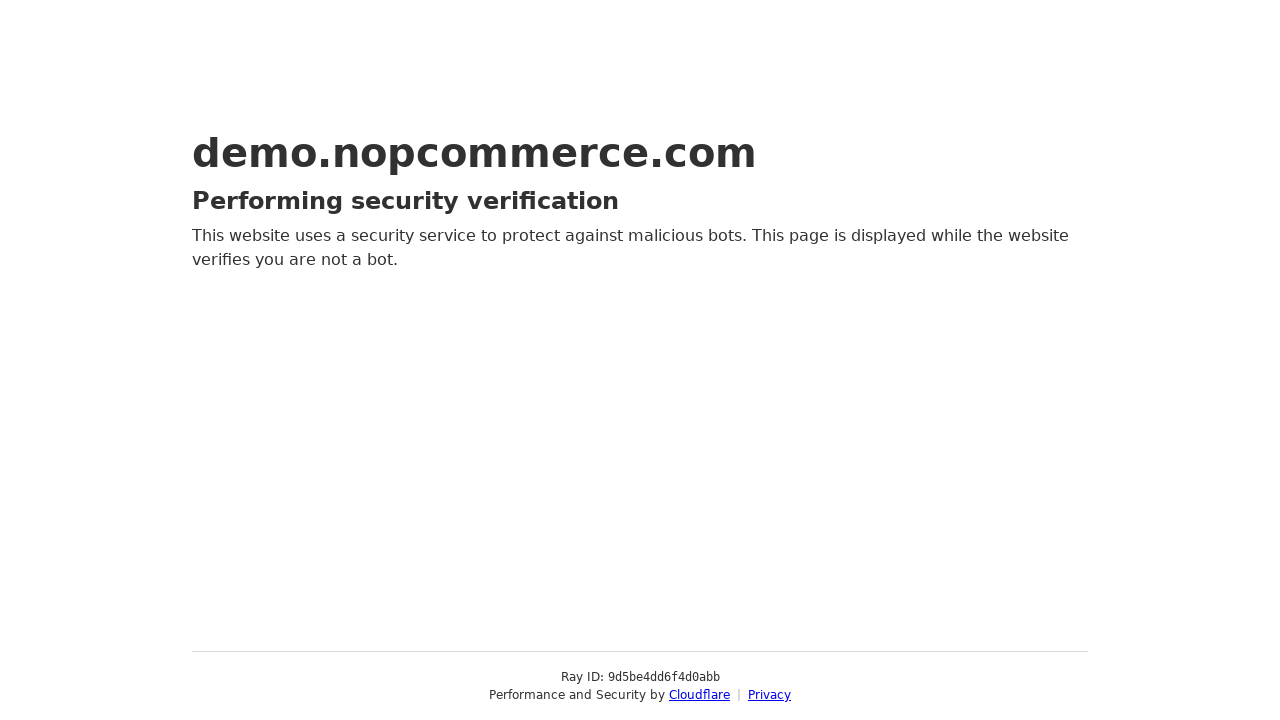

Navigated forward to OrangeHRM login page
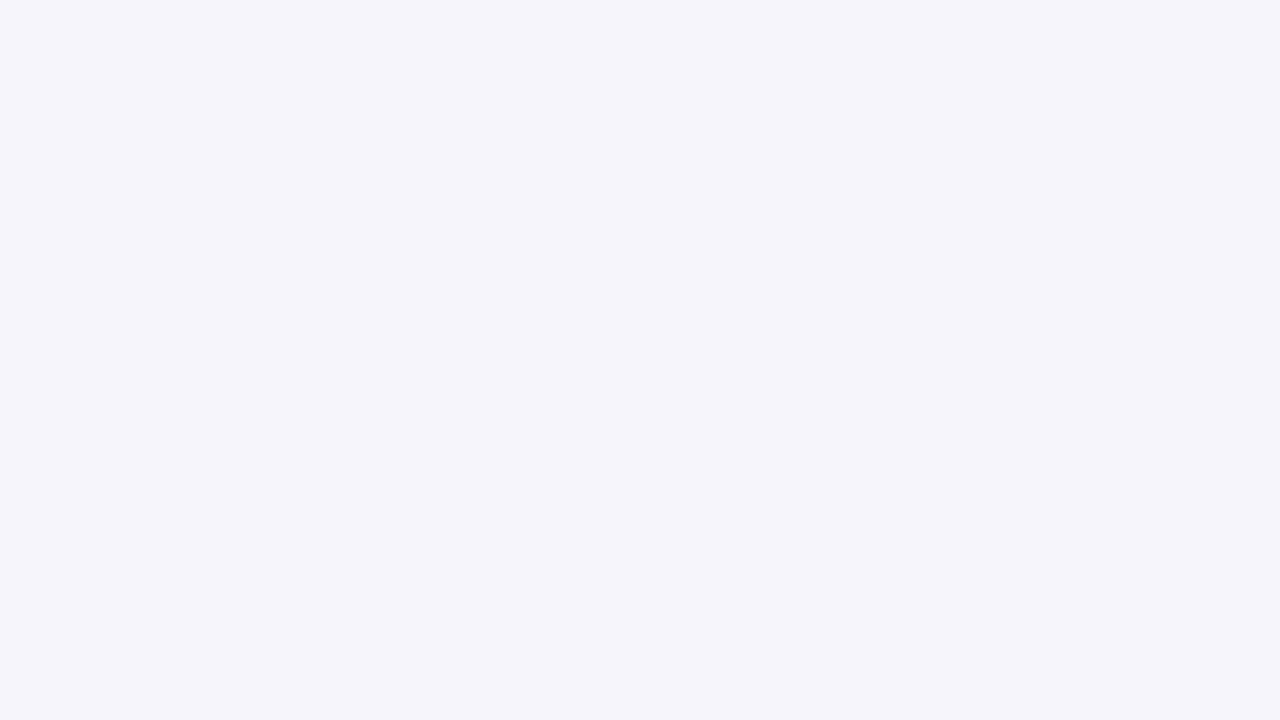

Verified we're at OrangeHRM demo page
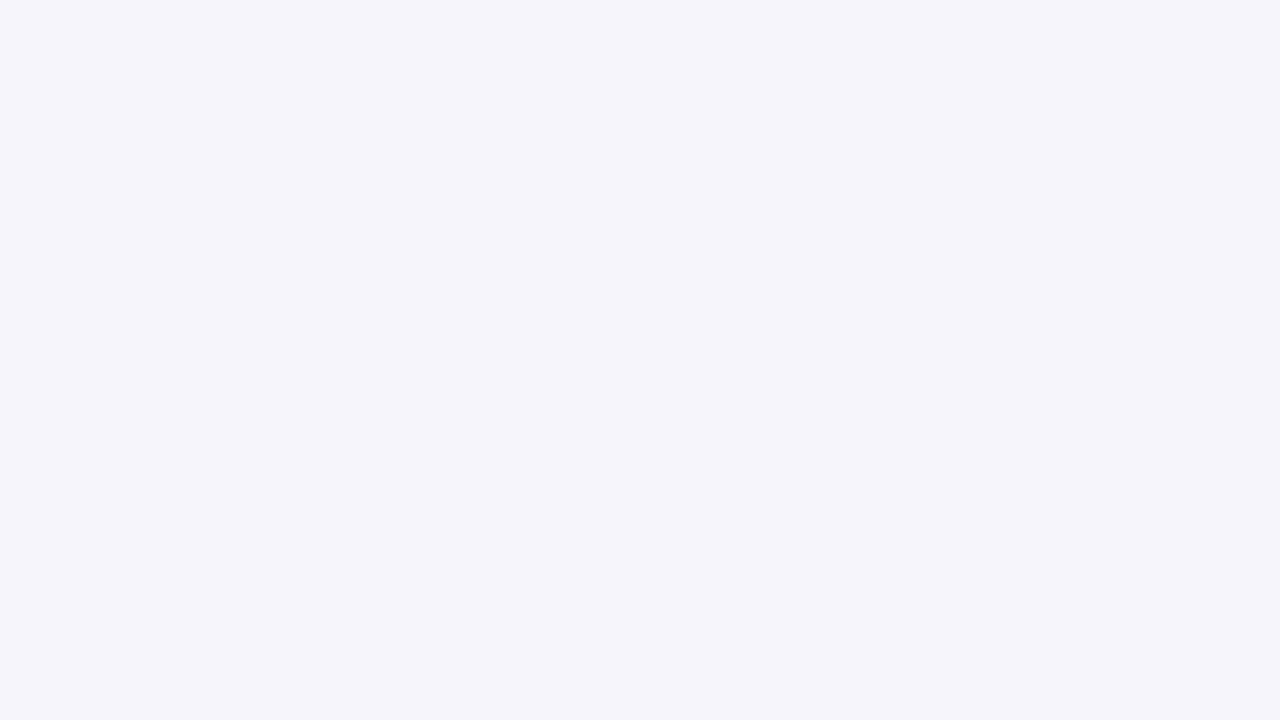

Refreshed the current page
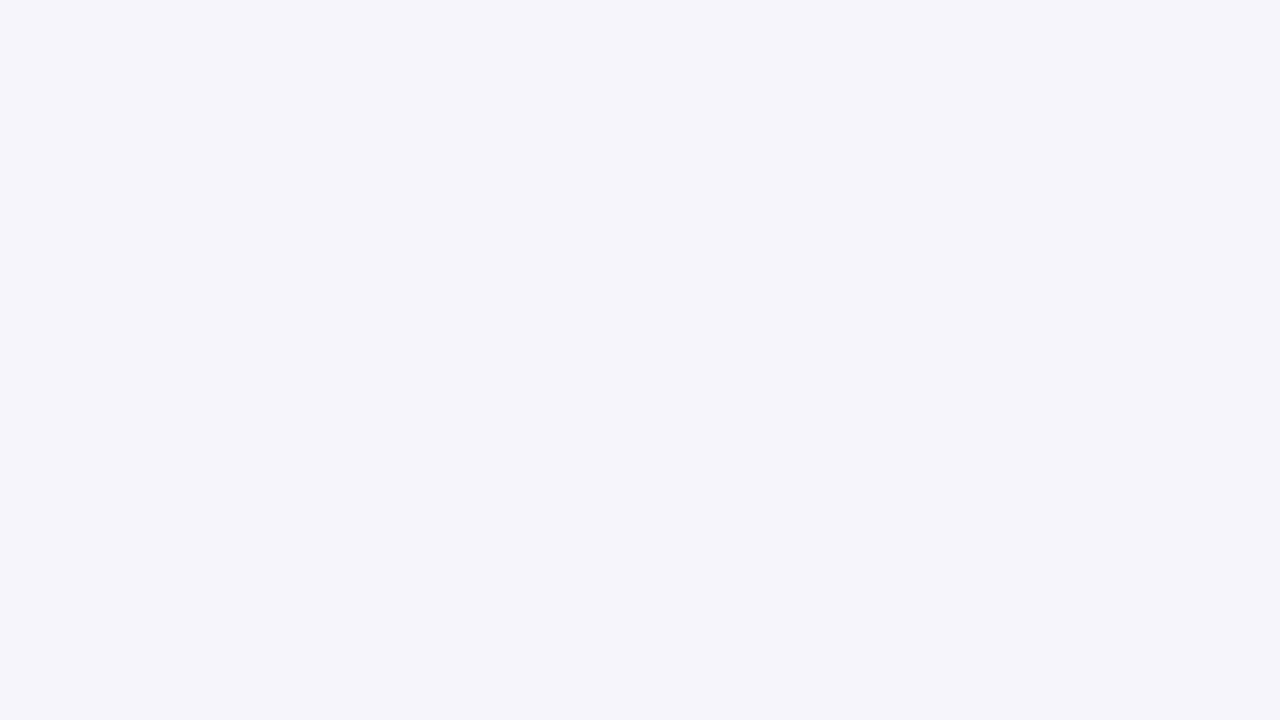

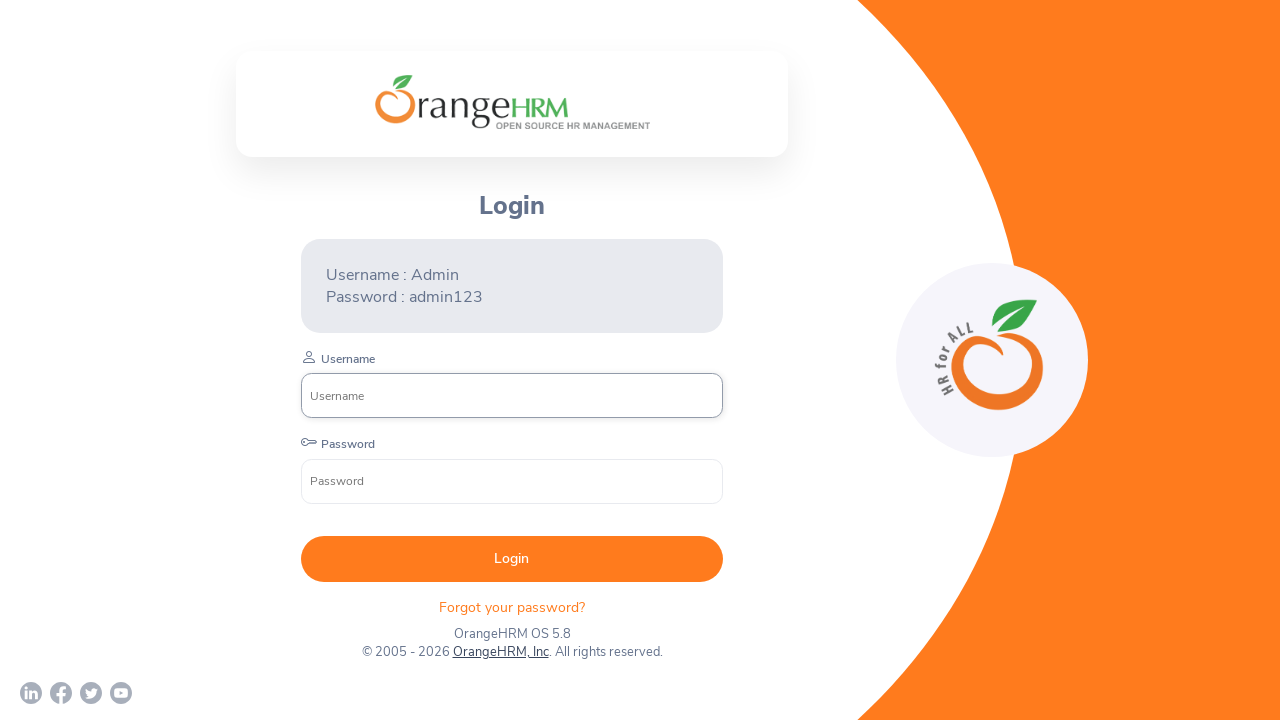